Navigates to the CoinPedia events page and counts the number of images on the page

Starting URL: https://events.coinpedia.org/

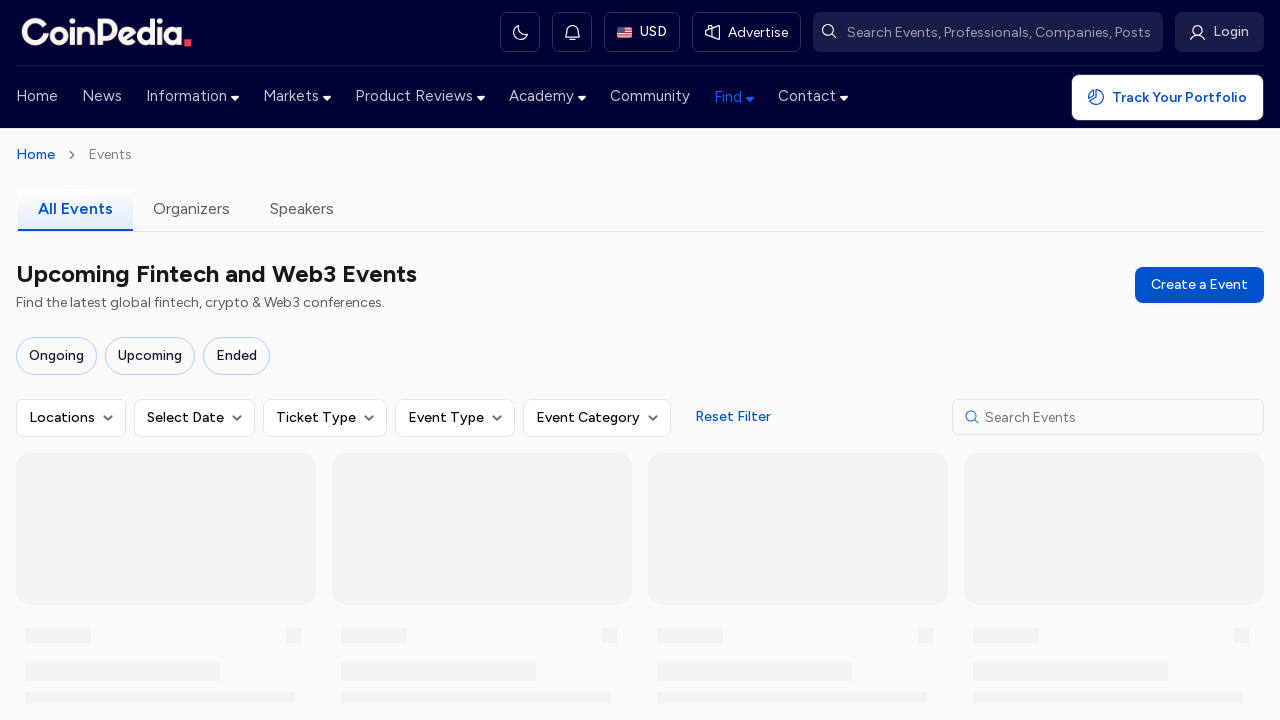

Navigated to CoinPedia events page
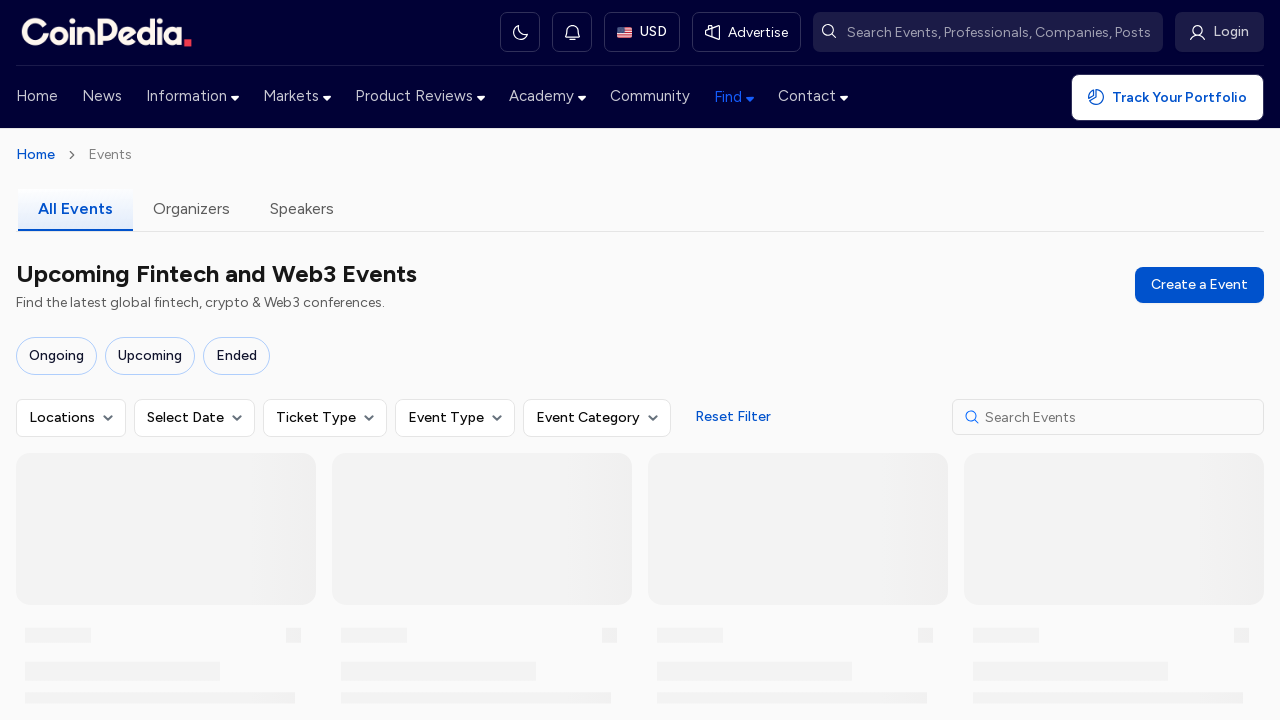

Located all images on the page
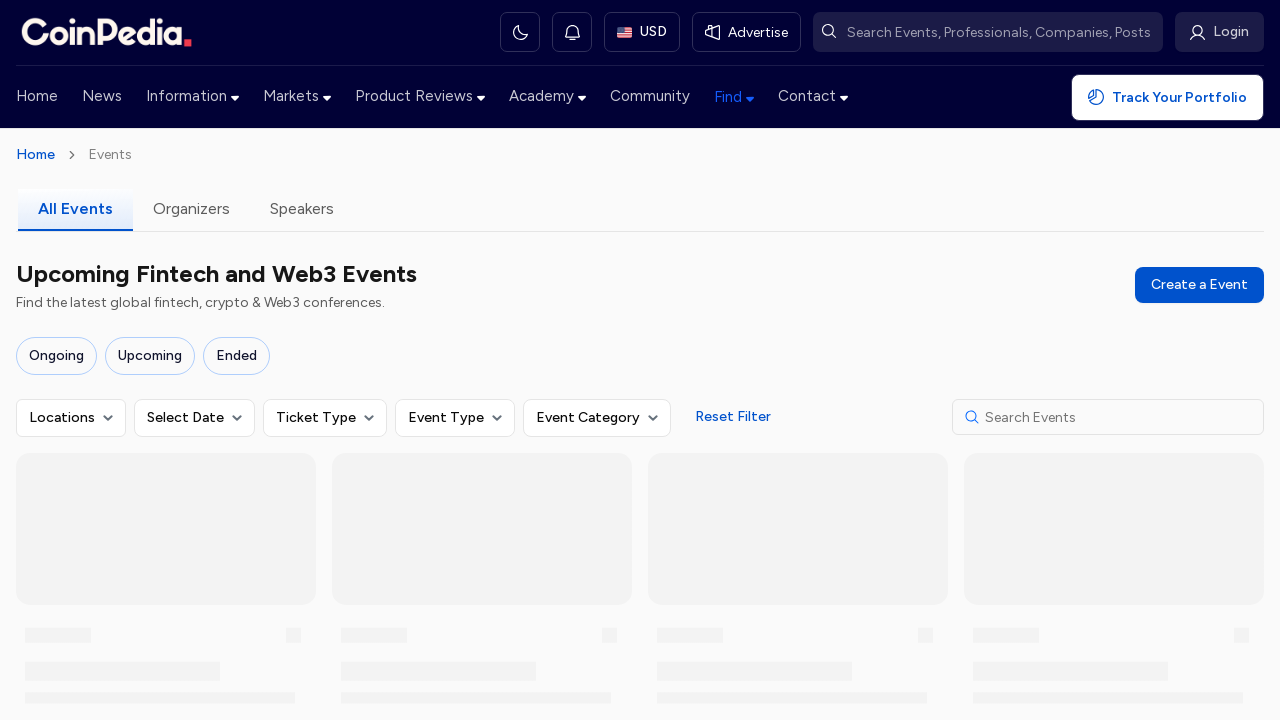

Counted 59 images on the CoinPedia events page
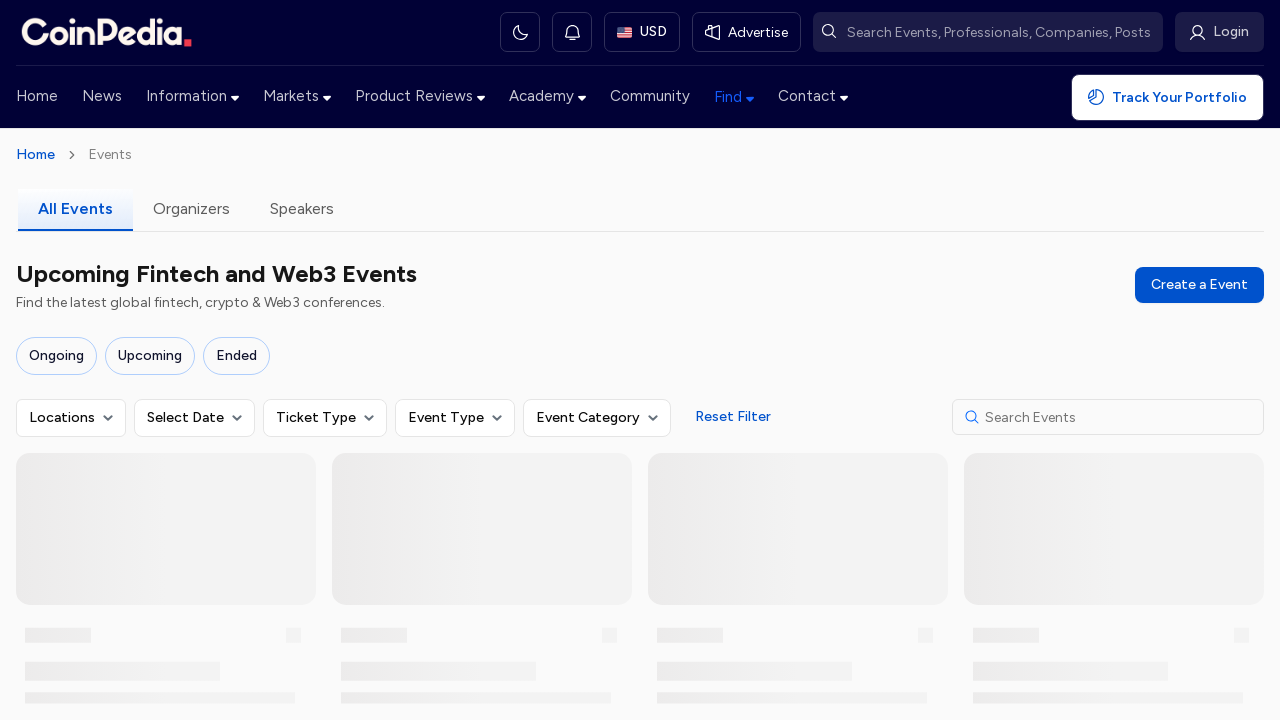

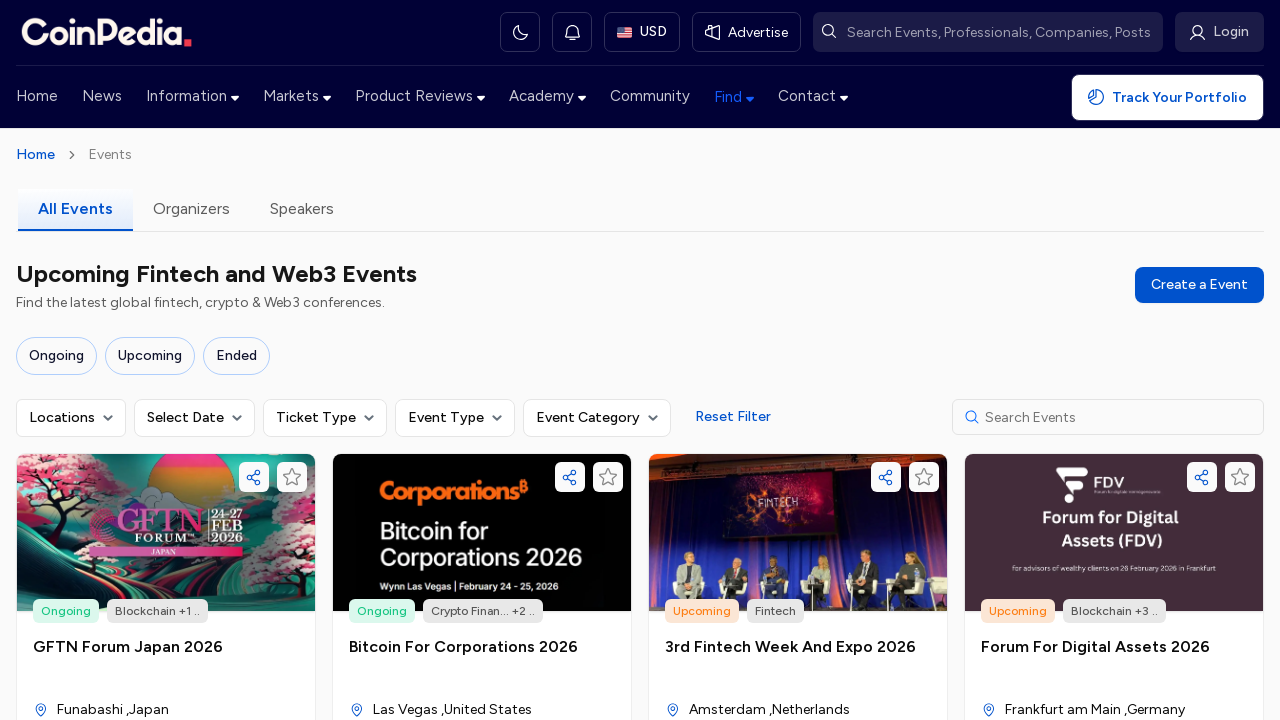